Opens a popup window from the main page and maximizes the child browser window

Starting URL: http://omayo.blogspot.com

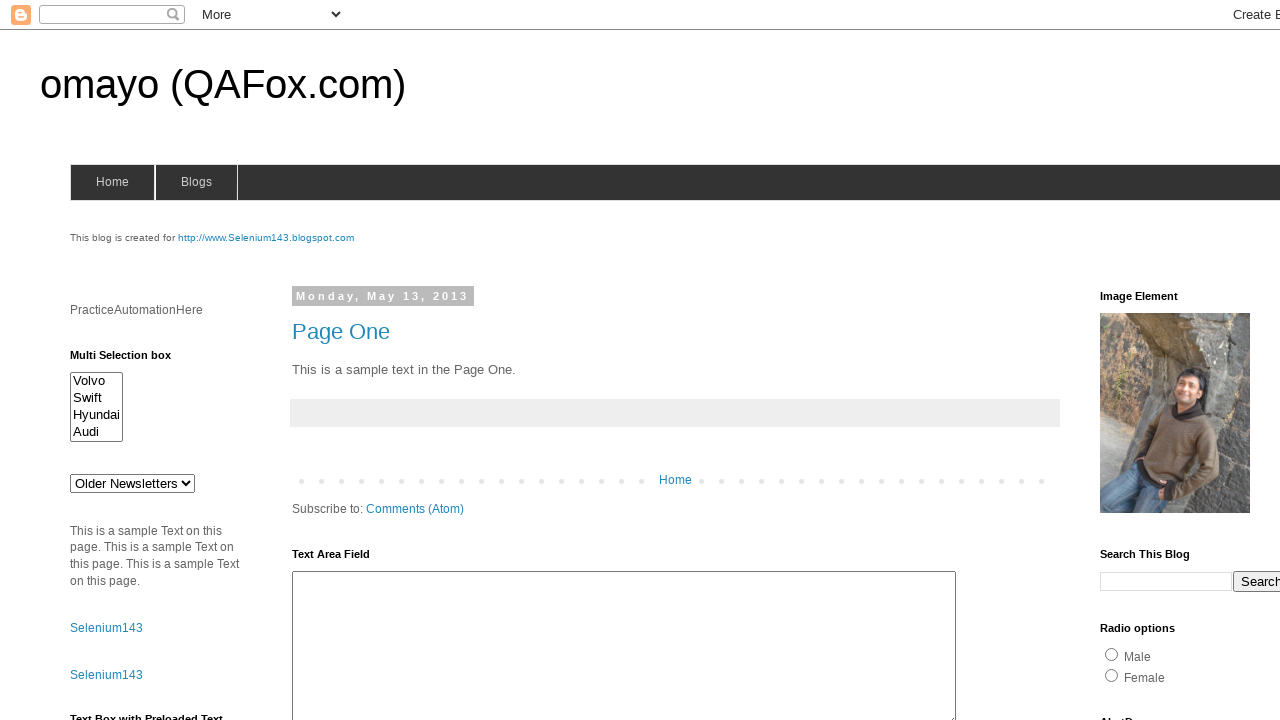

Located popup window link element
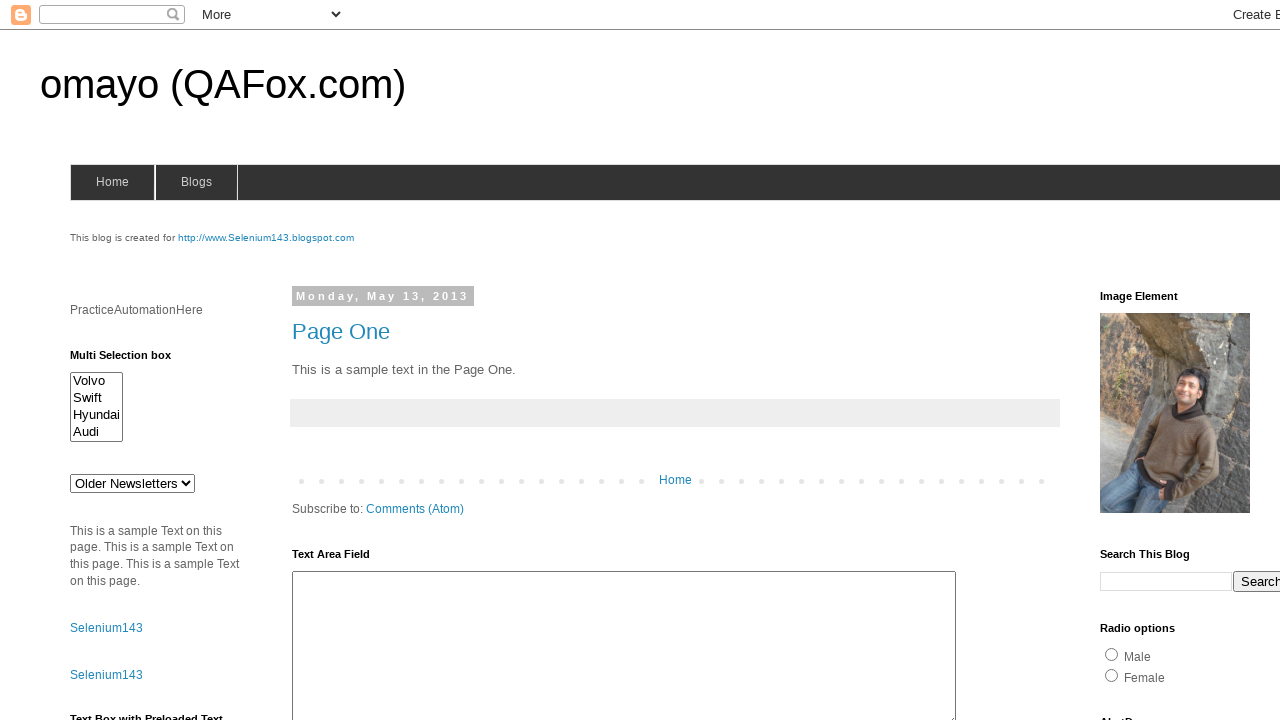

Scrolled popup link into view
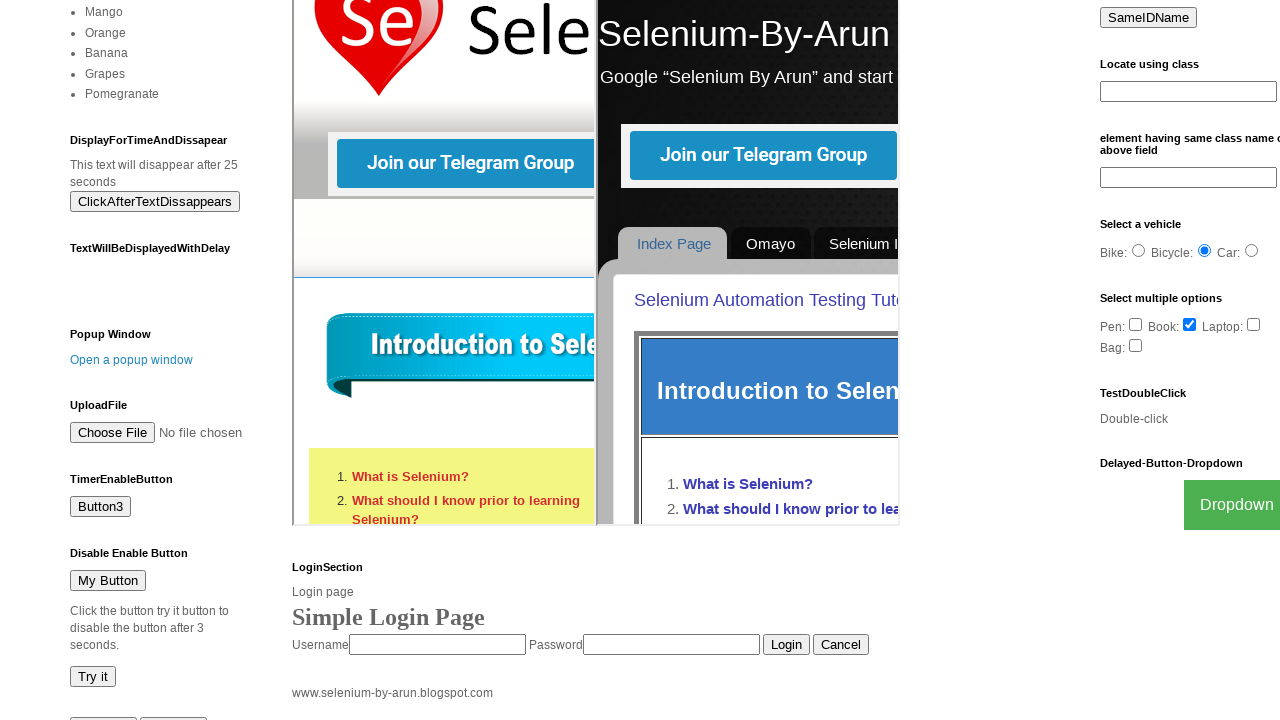

Clicked popup window link to open new window at (132, 360) on internal:text="Open a popup window"i
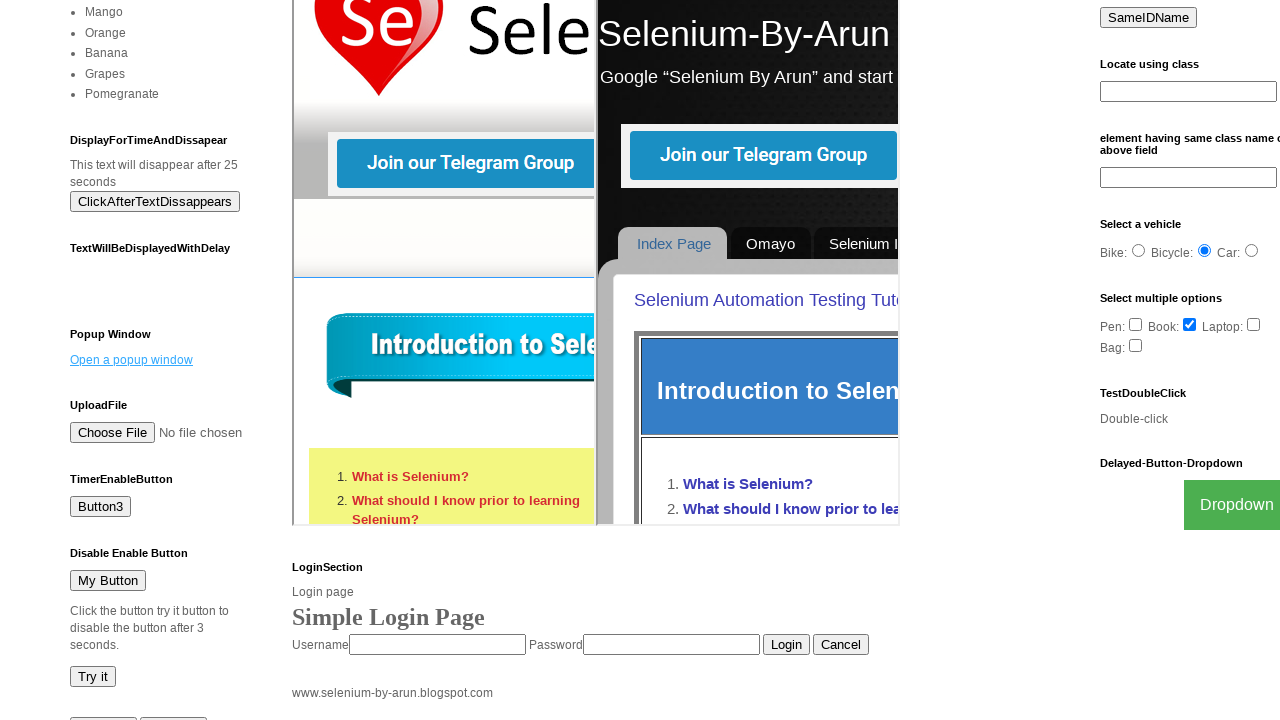

Captured popup window reference
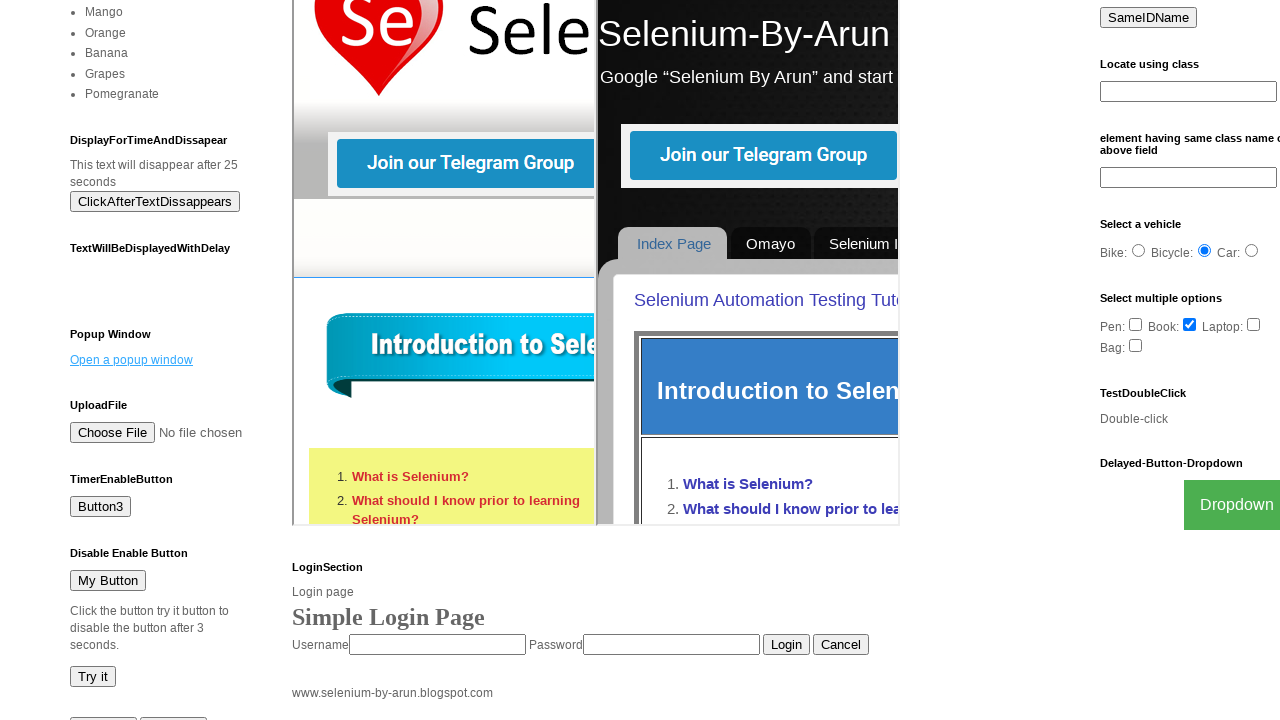

Popup window loaded successfully
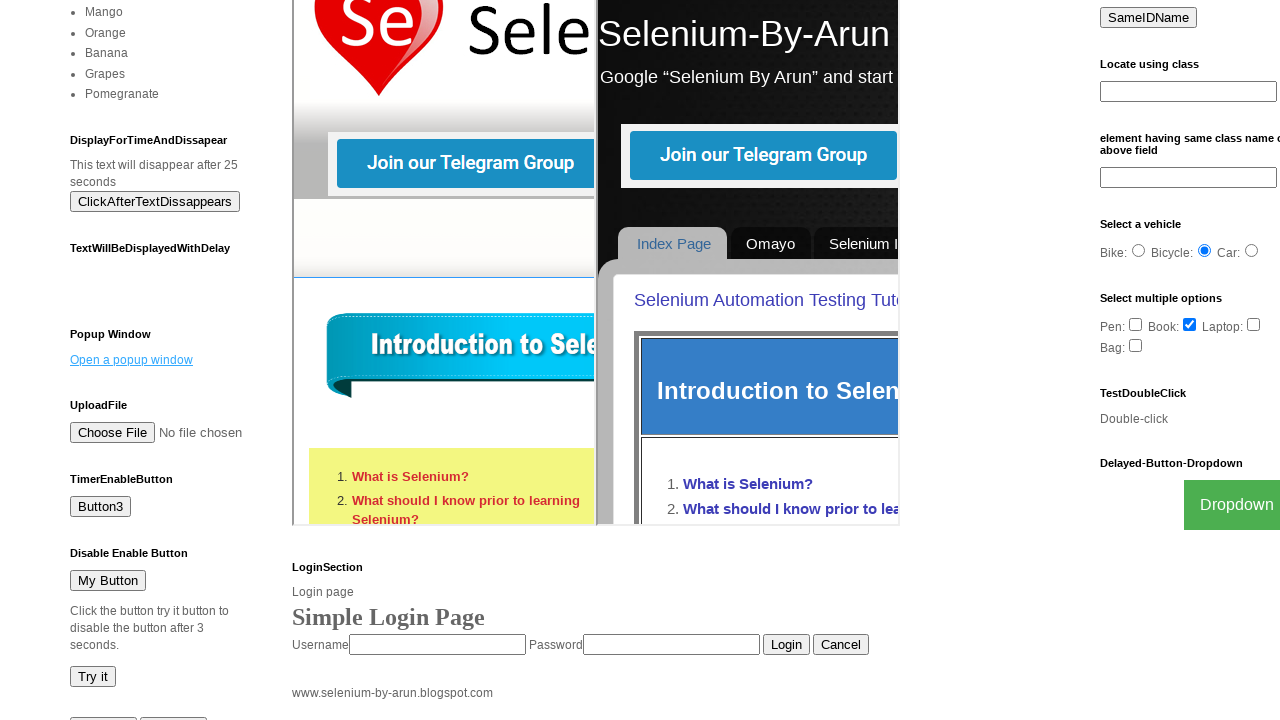

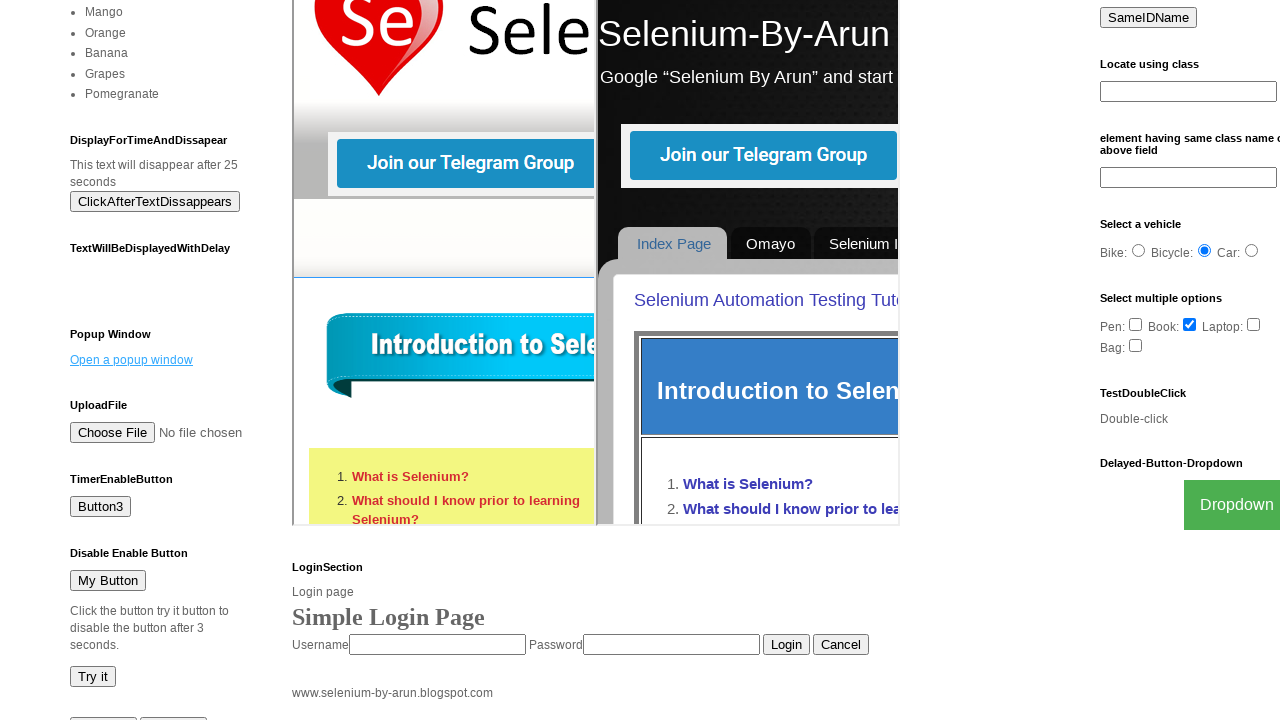